Navigates to Tata Motors website homepage and verifies the page loads successfully

Starting URL: https://www.tatamotors.com/

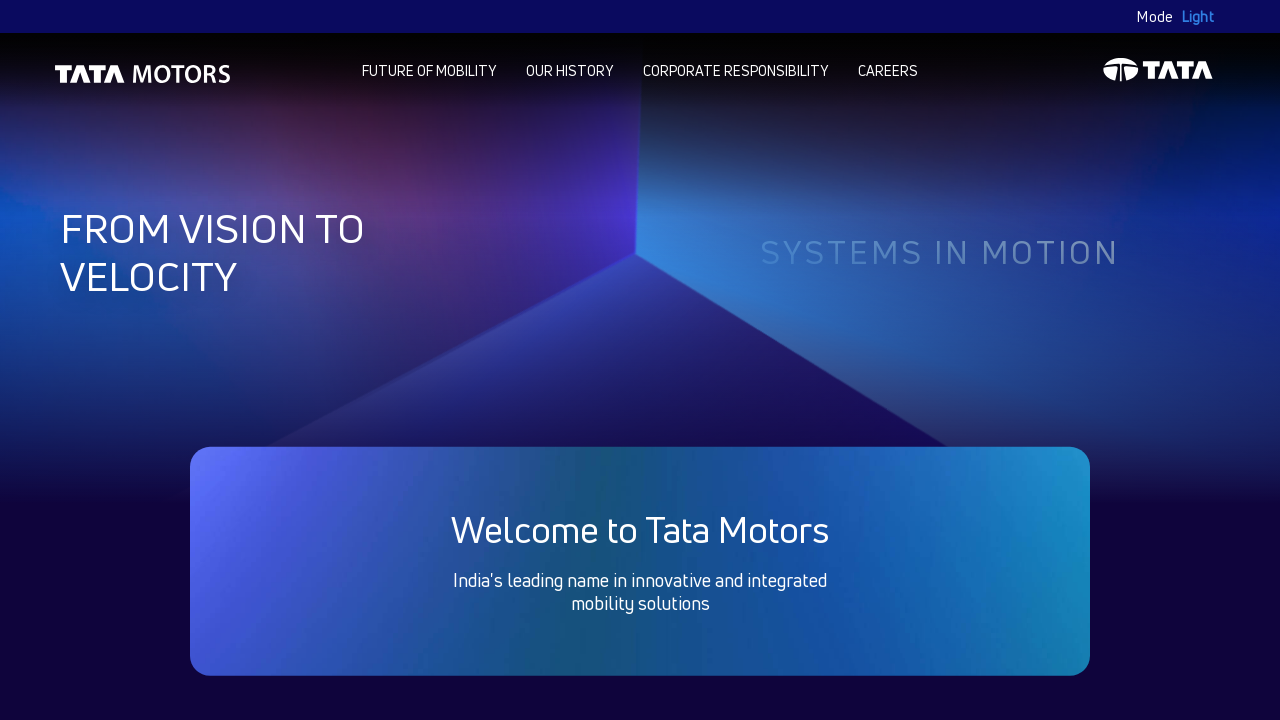

Waited for Tata Motors homepage to load (DOM content loaded)
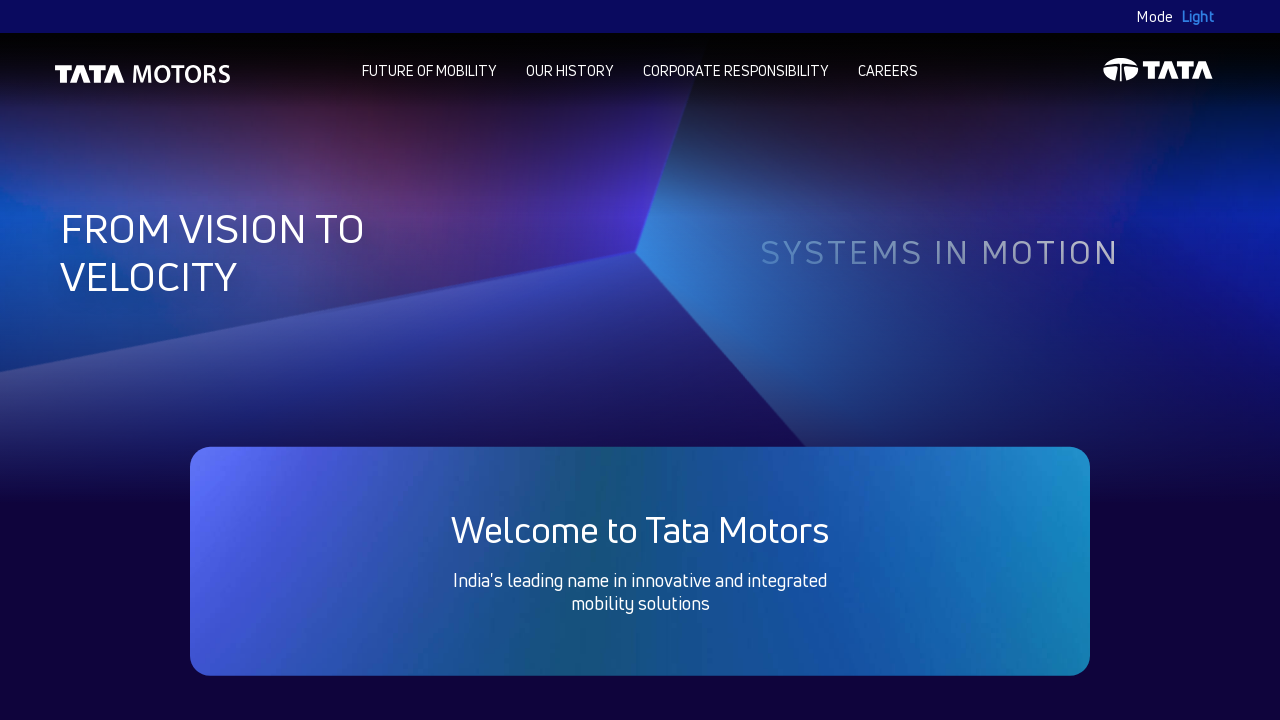

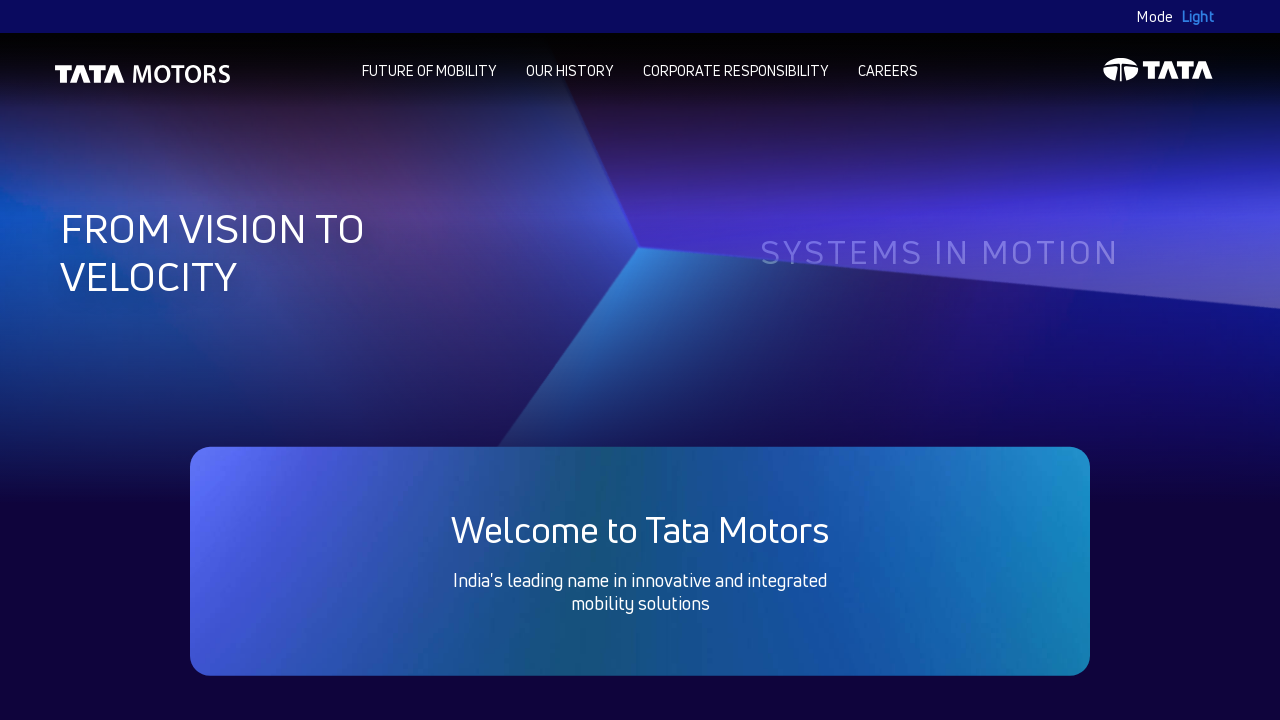